Navigates to Flipkart website and verifies the page loads by checking the title

Starting URL: https://www.flipkart.com

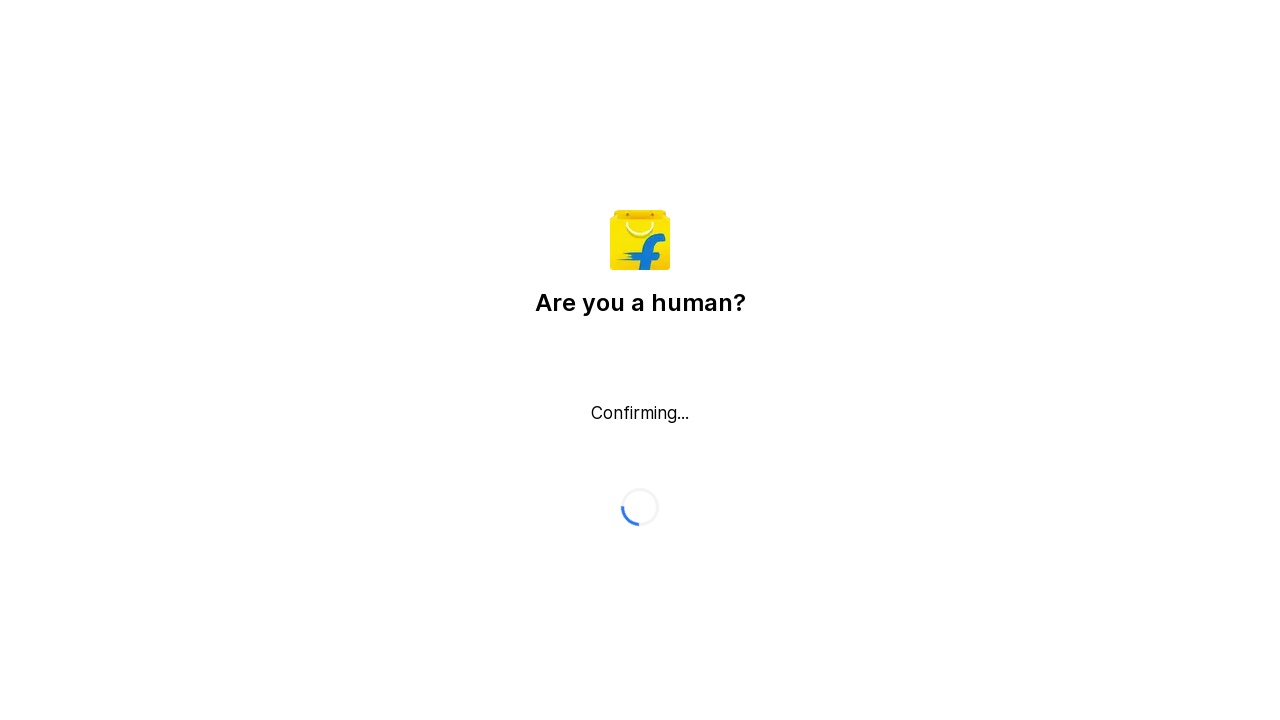

Waited for page to reach domcontentloaded state
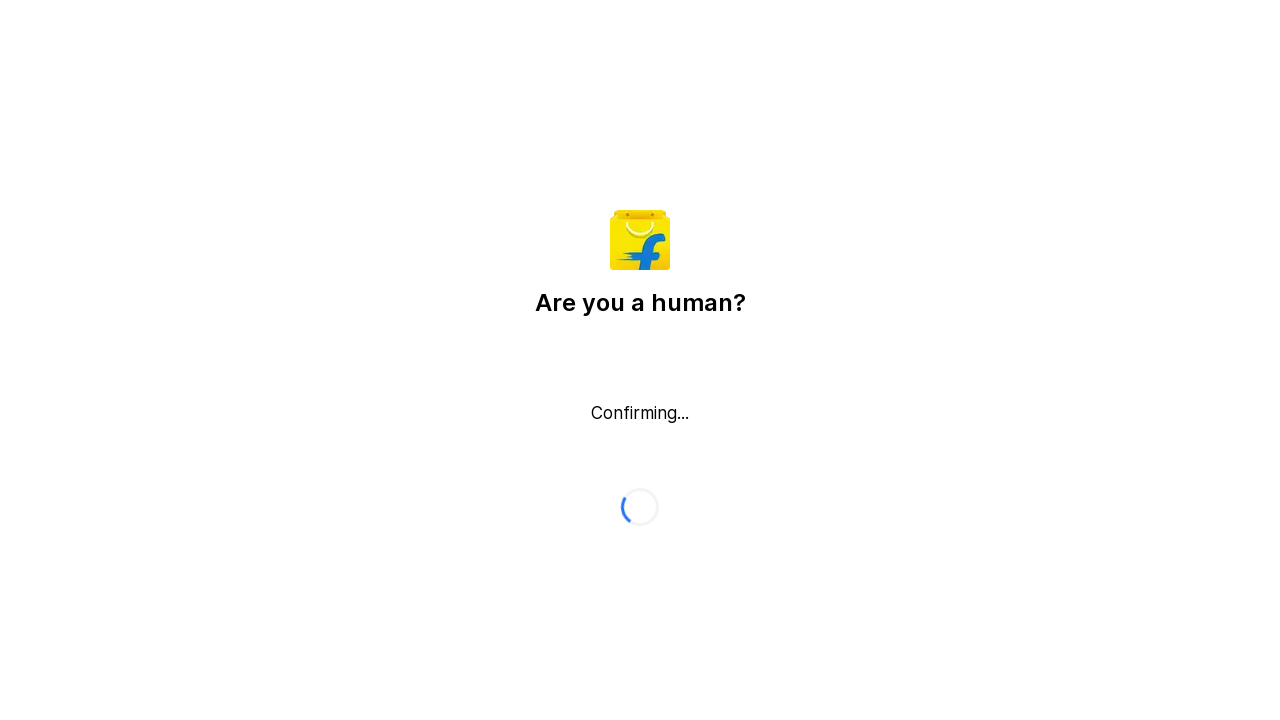

Retrieved page title: Flipkart reCAPTCHA
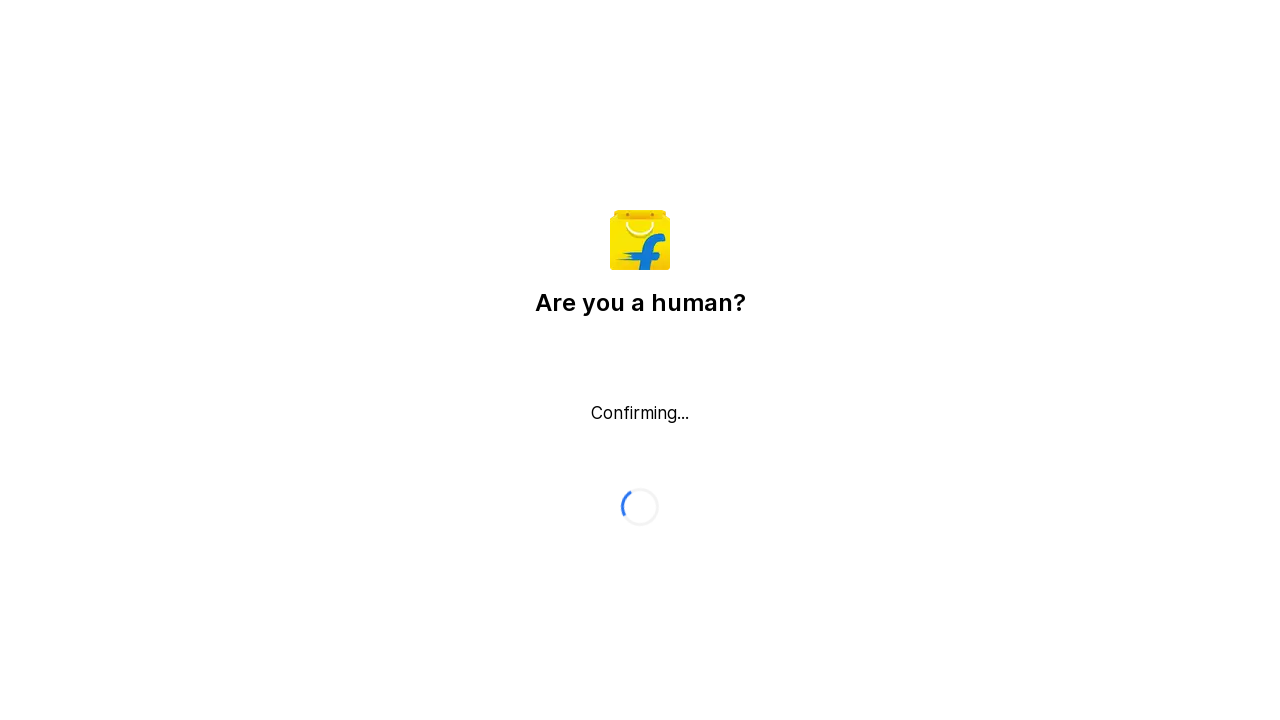

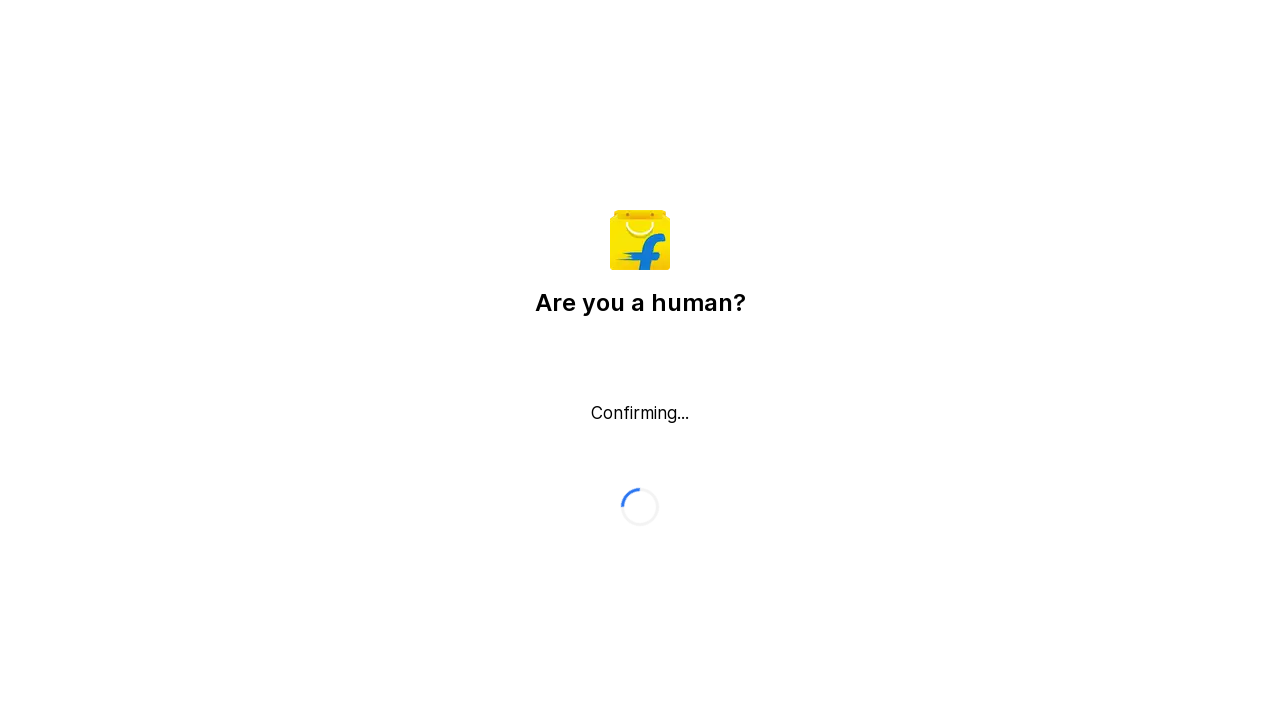